Tests selecting an option from a dropdown menu by clicking on 'Option 1' and verifying it becomes selected

Starting URL: http://the-internet.herokuapp.com/dropdown

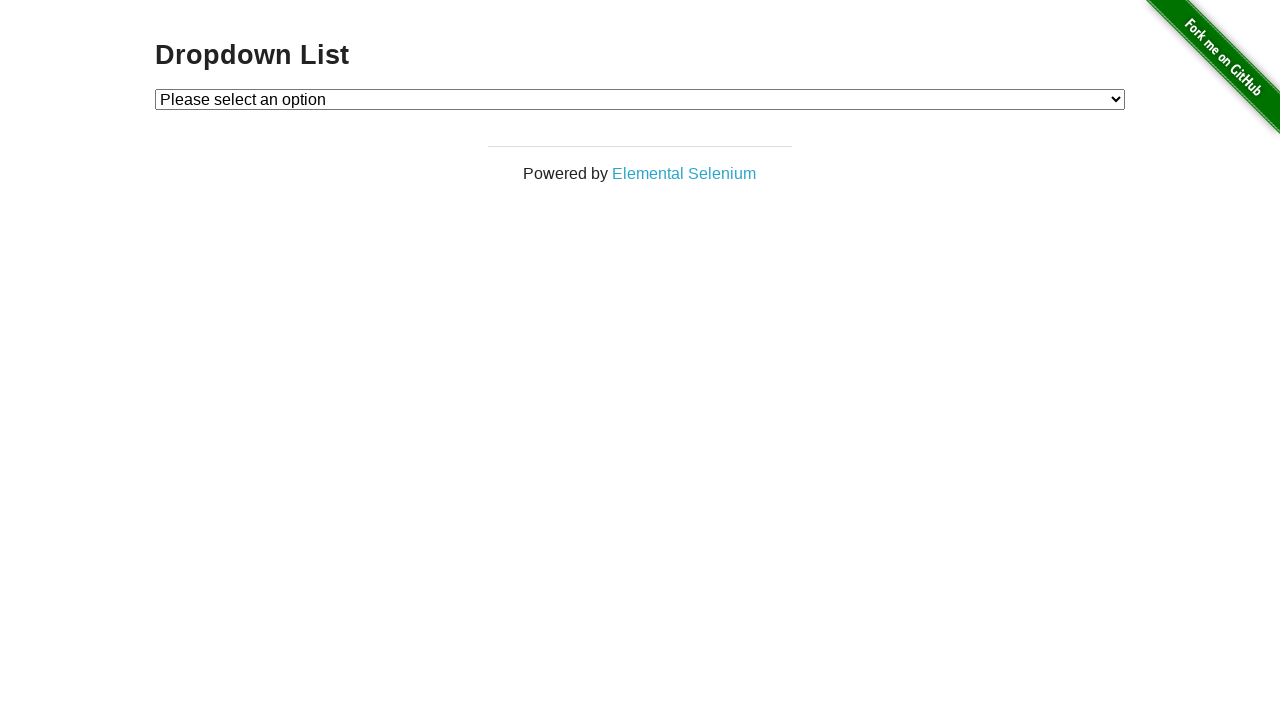

Selected 'Option 1' from the dropdown menu on #dropdown
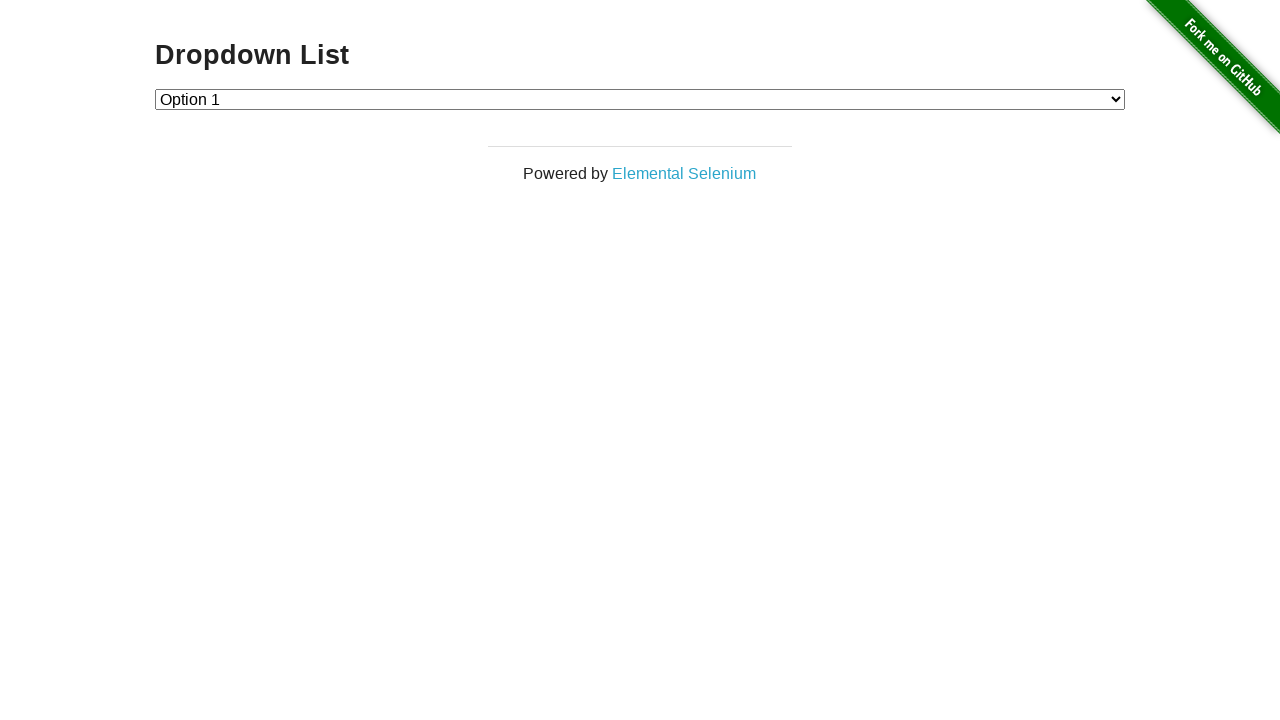

Retrieved the selected value from the dropdown
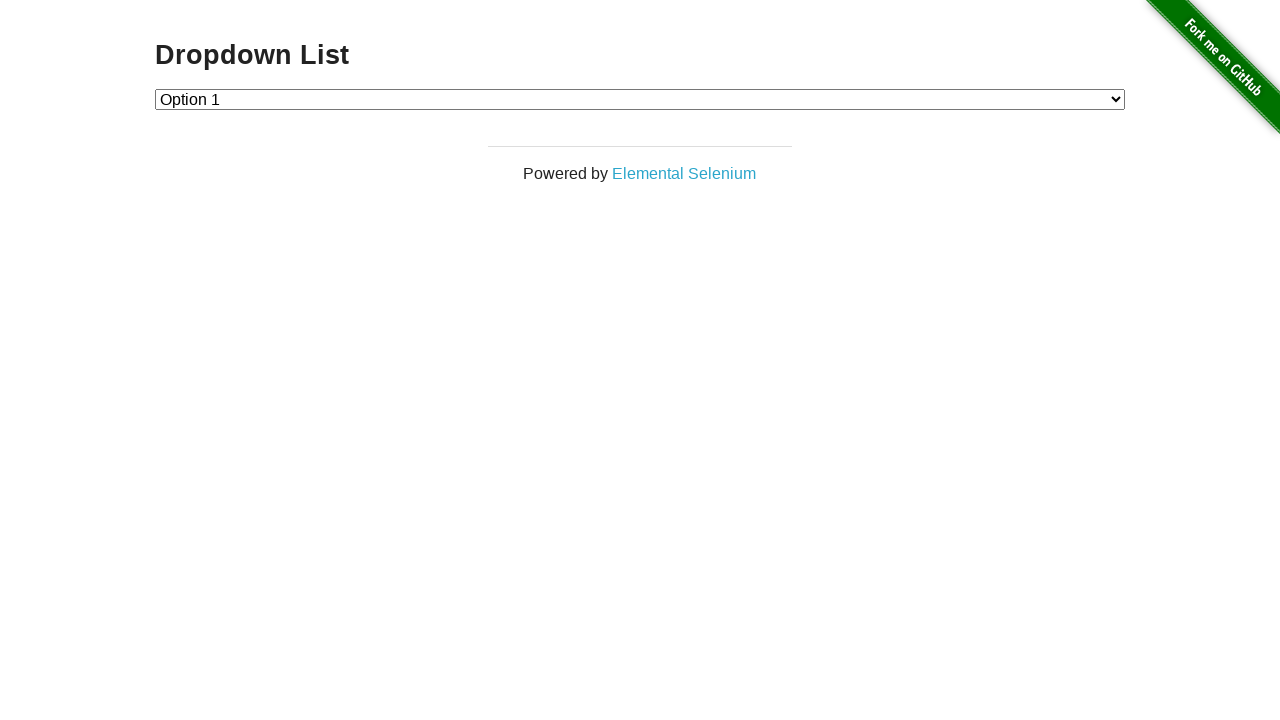

Verified that the selected option value is '1'
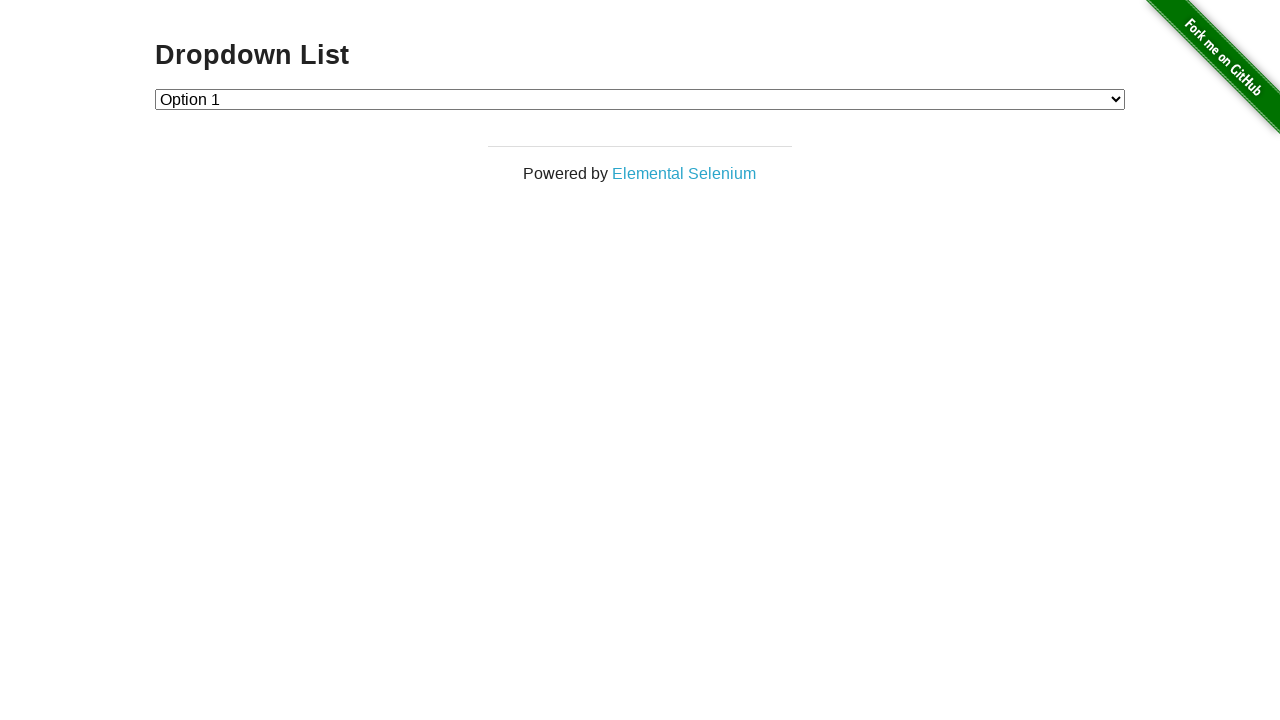

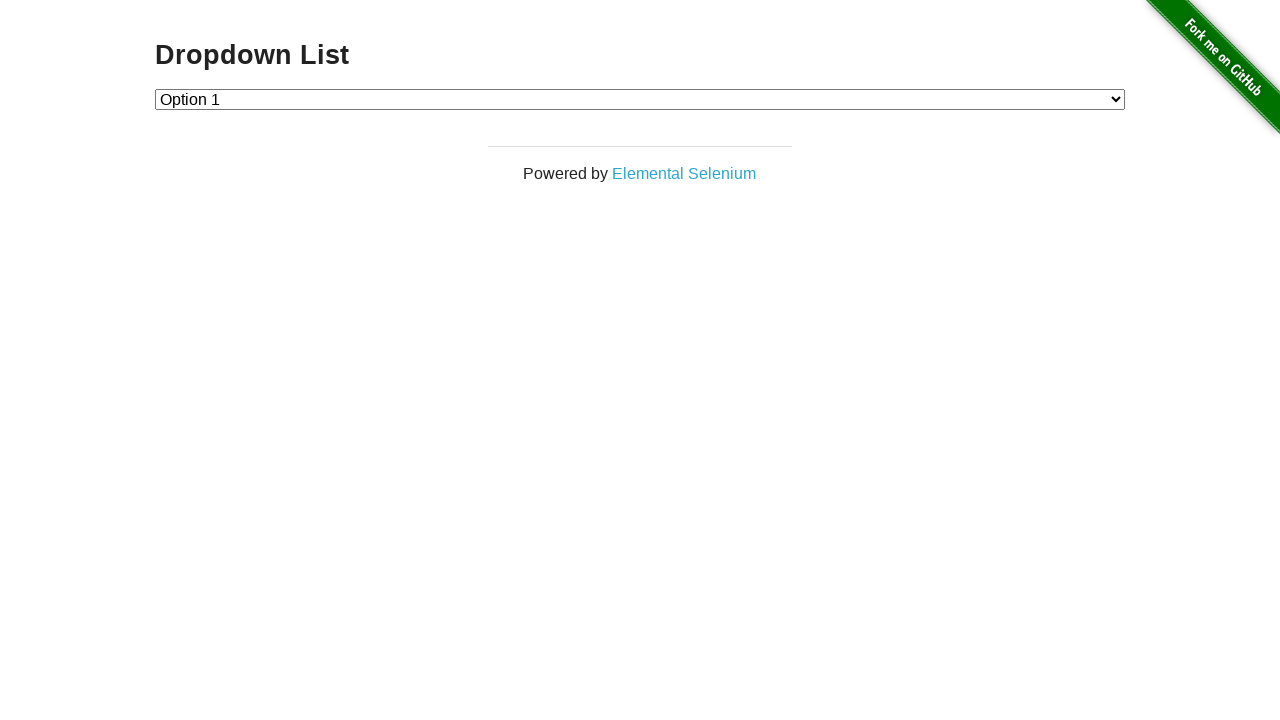